Tests an input field by entering a number, clearing the field, and entering a different number to verify input field functionality

Starting URL: http://the-internet.herokuapp.com/inputs

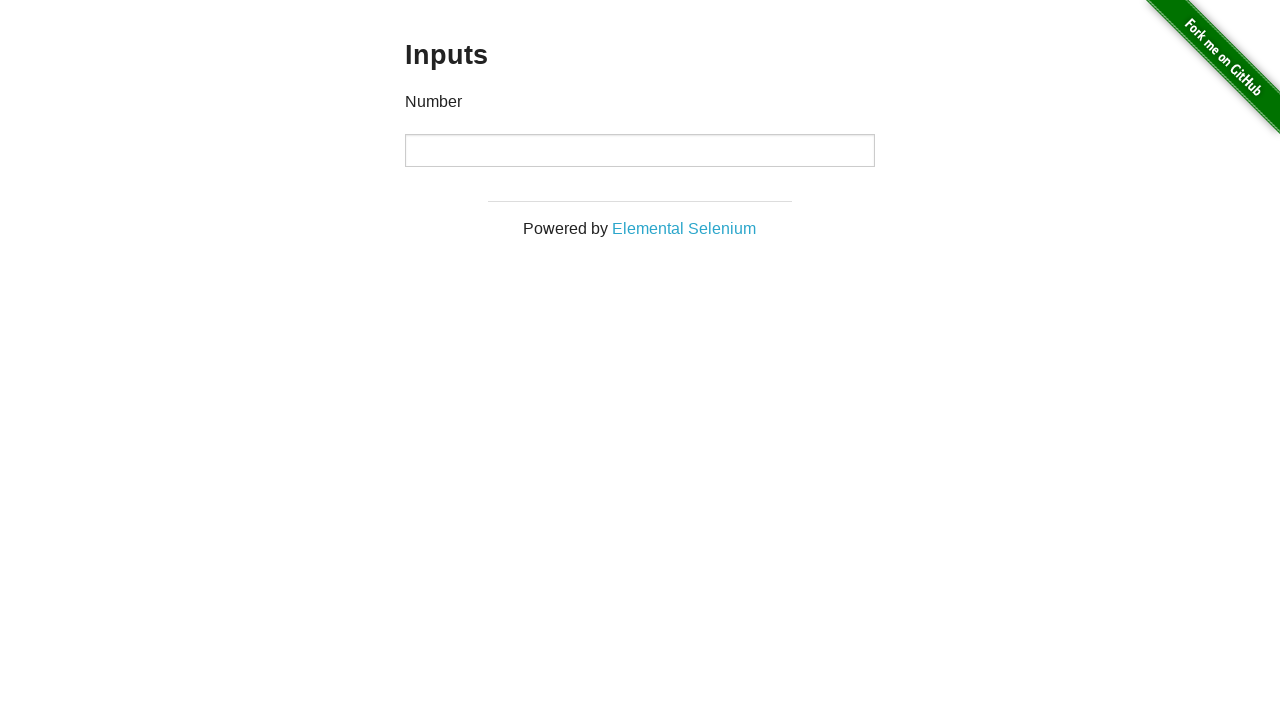

Entered '1000' into the number input field on input[type='number']
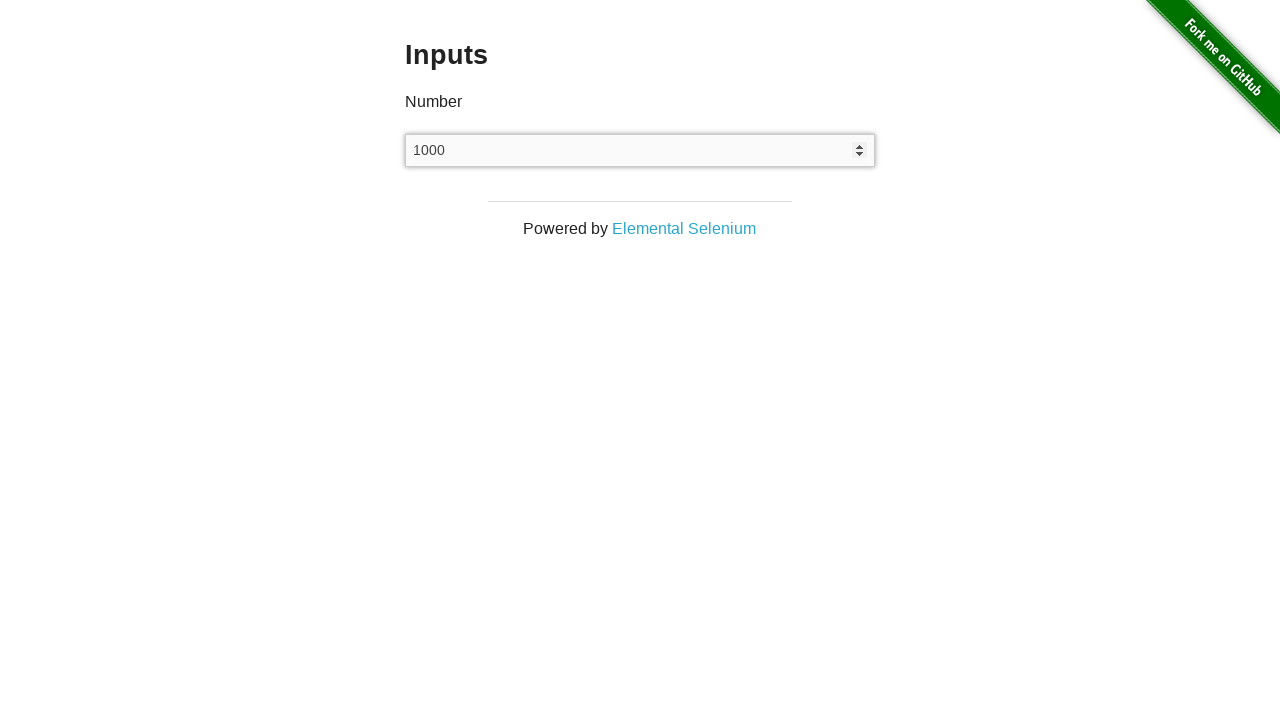

Cleared the number input field on input[type='number']
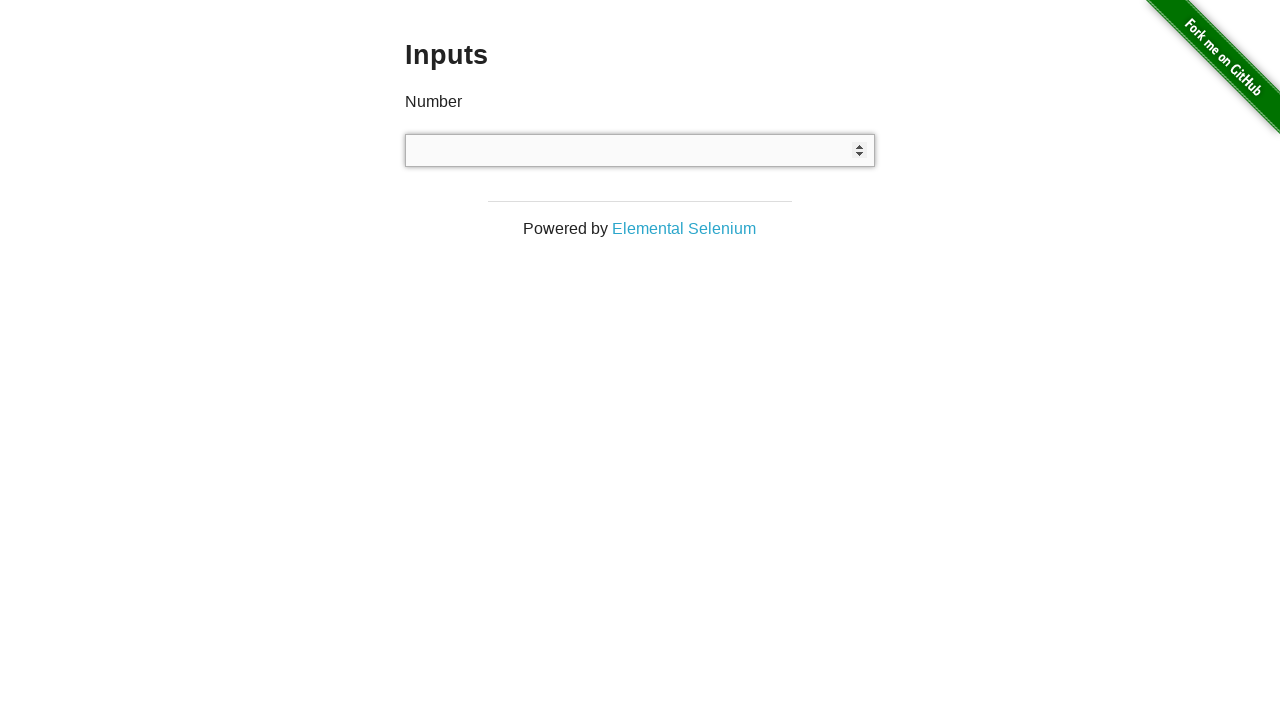

Entered '999' into the number input field on input[type='number']
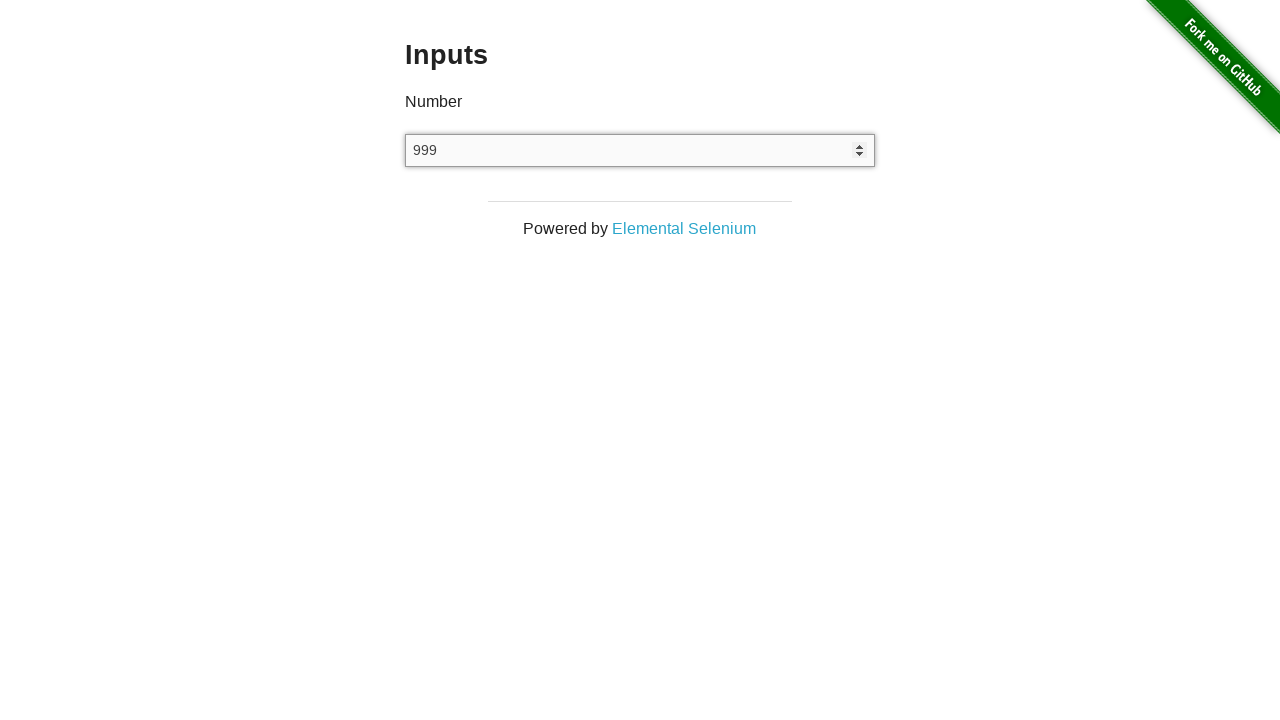

Verified that the number input field is present
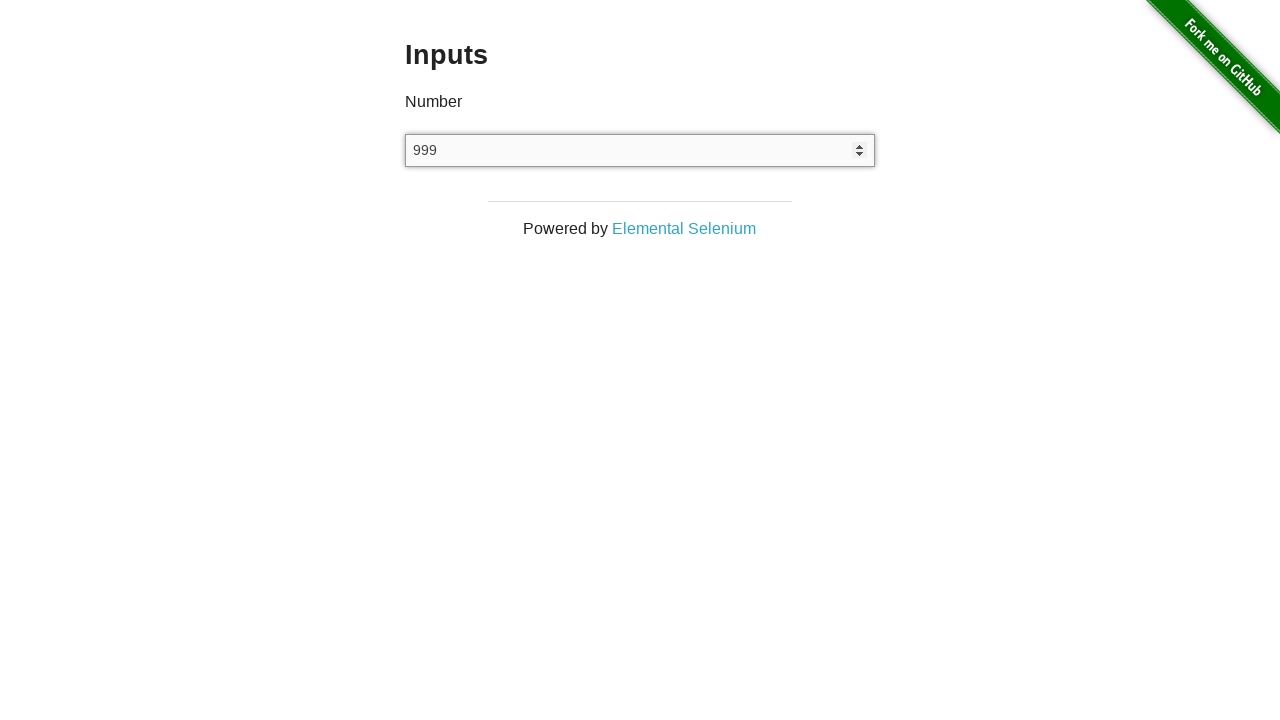

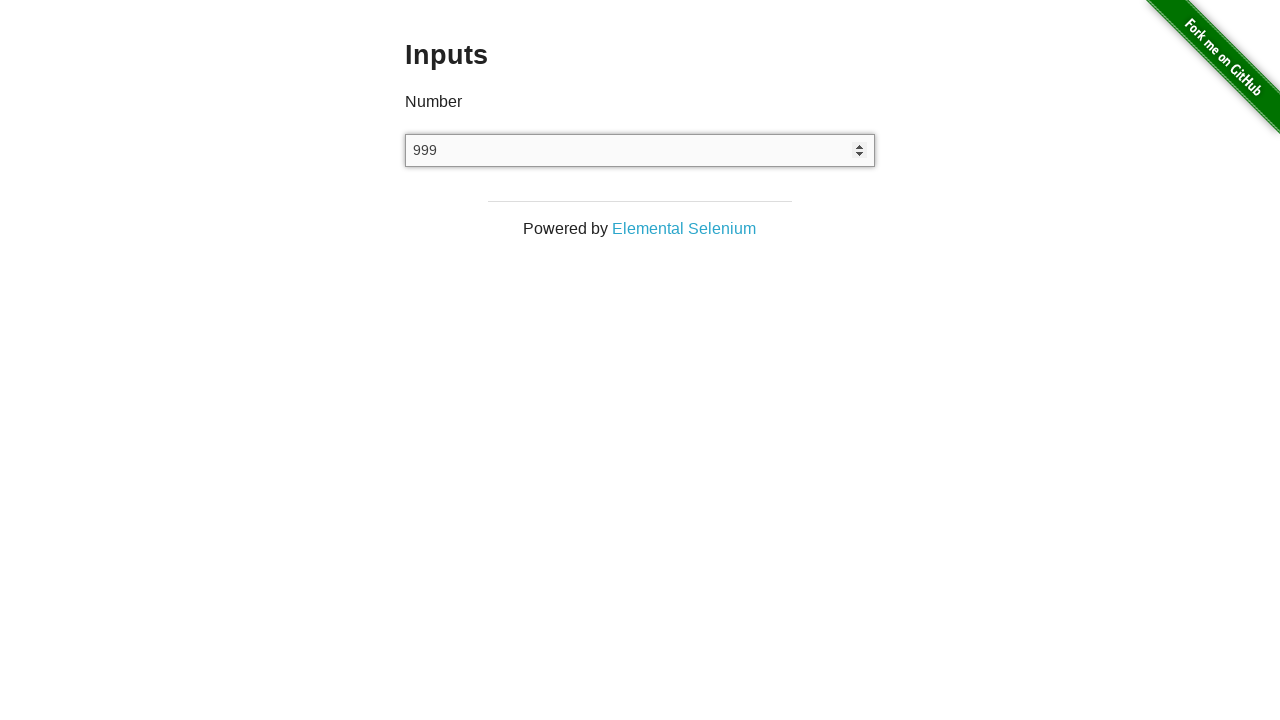